Tests iframe handling by navigating through nested frames and filling a text input field

Starting URL: http://demo.automationtesting.in/Frames.html

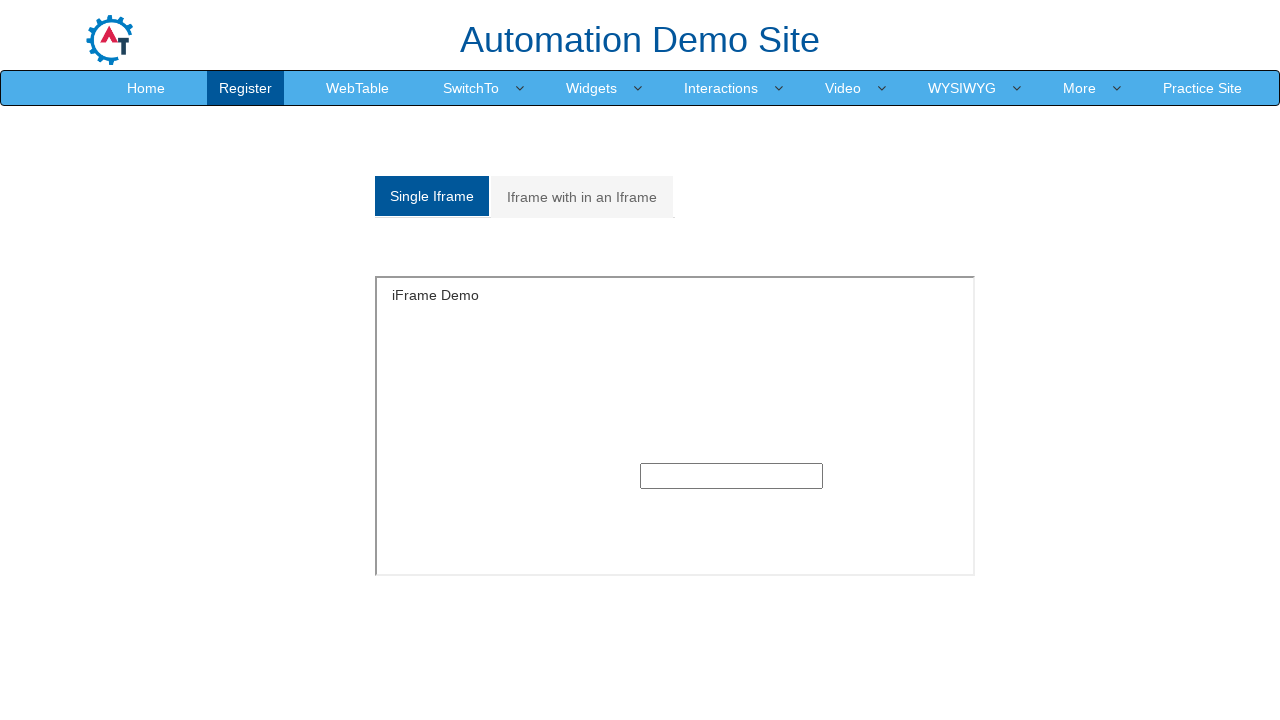

Clicked on the 'Iframe with in an Iframe' tab at (582, 197) on xpath=(//*[@class='analystic'])[2]
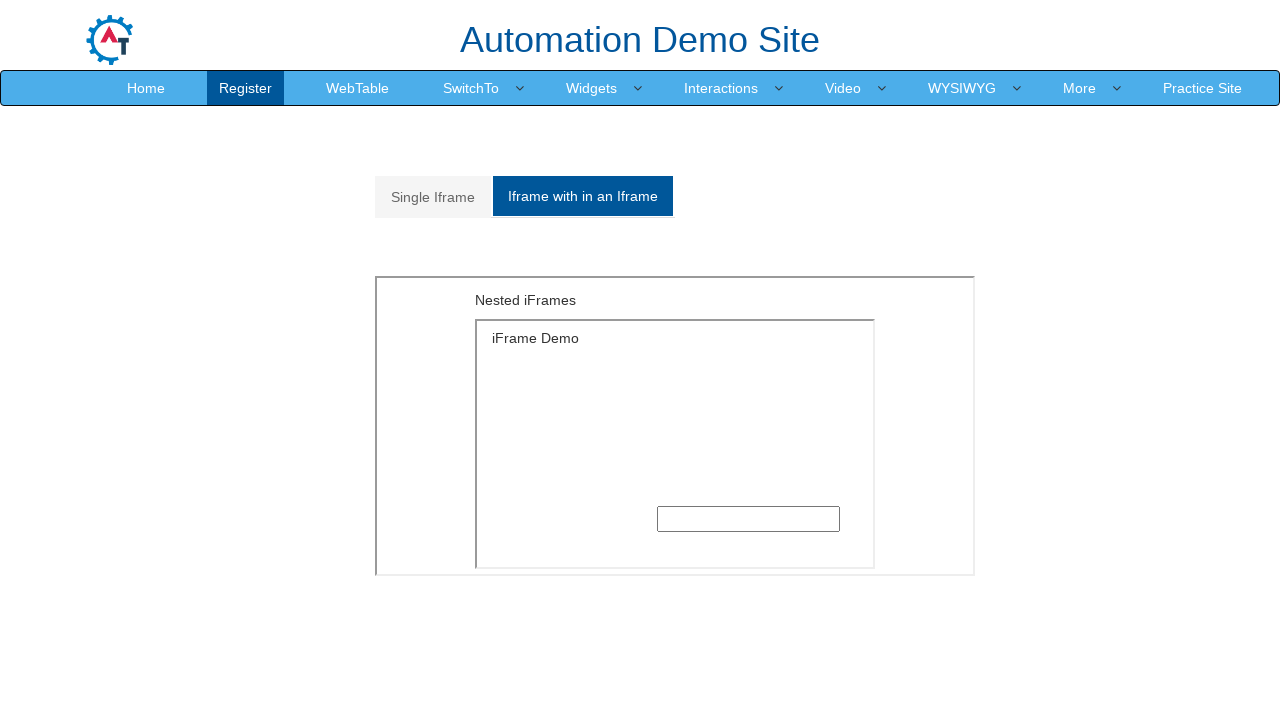

Located outer frame with src='MultipleFrames.html'
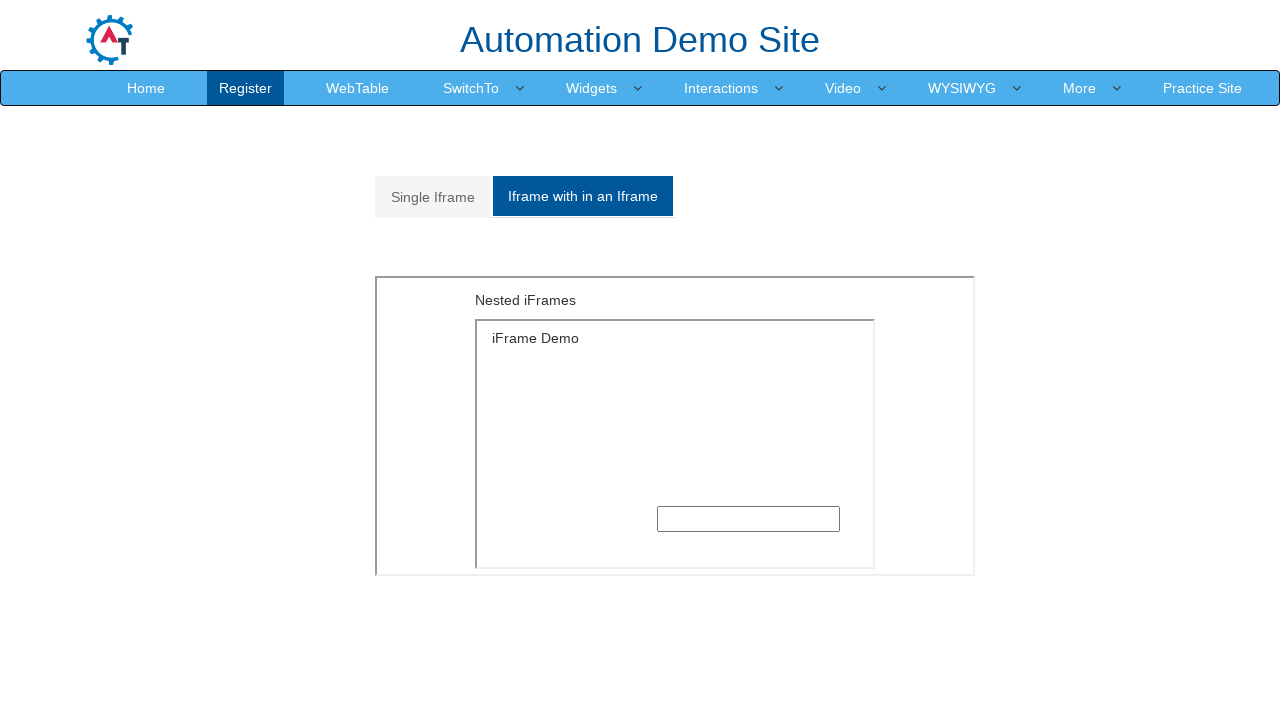

Located inner nested frame within outer frame
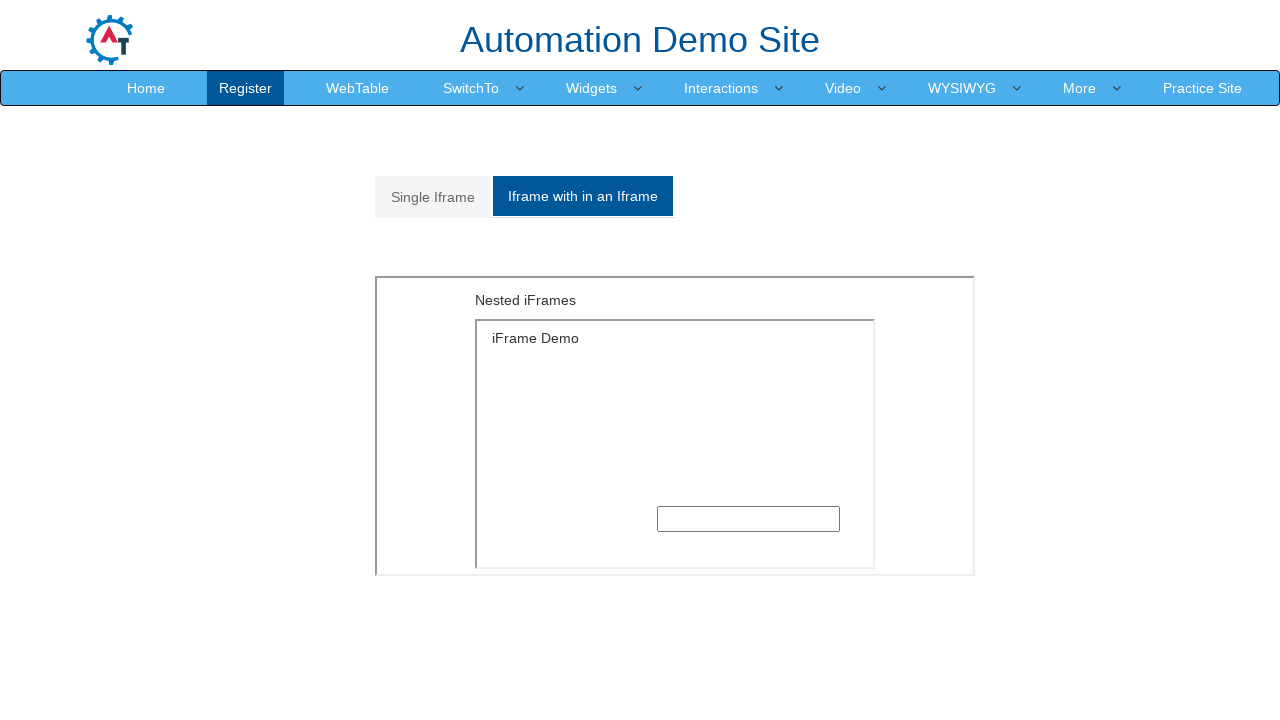

Filled text input field with 'Selenium' in nested iframe on xpath=//iframe[@src='MultipleFrames.html'] >> internal:control=enter-frame >> xp
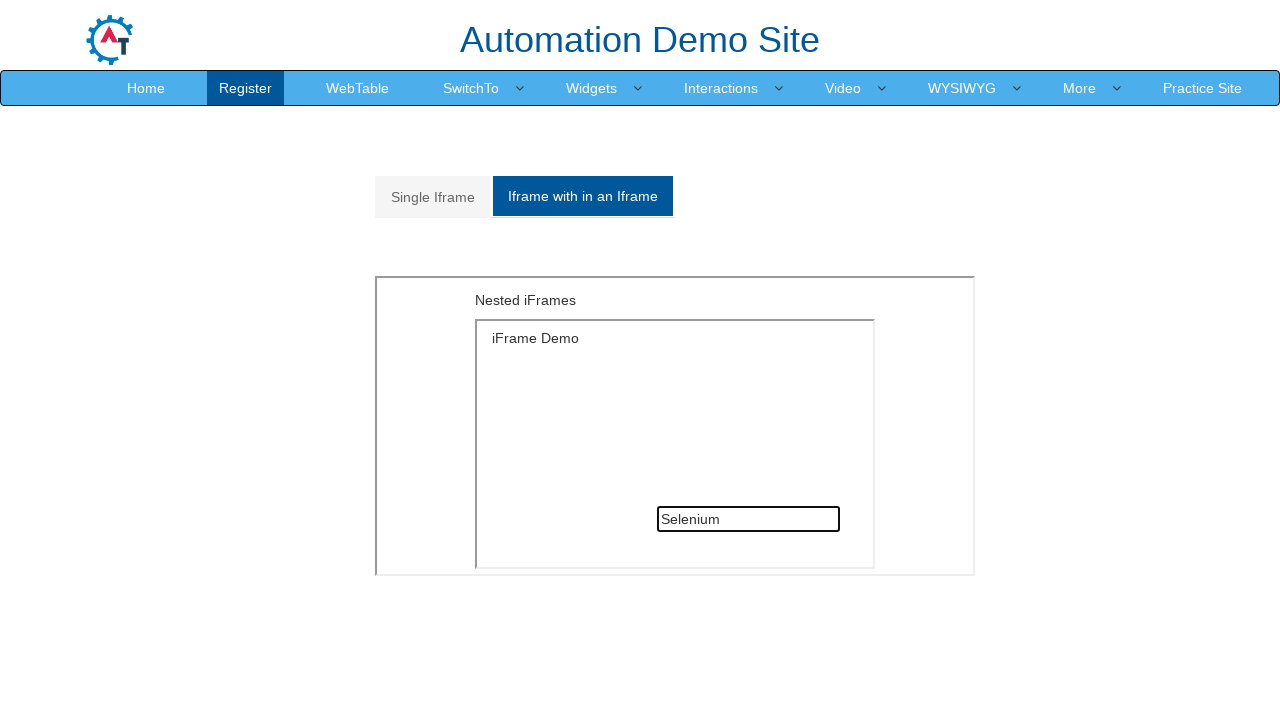

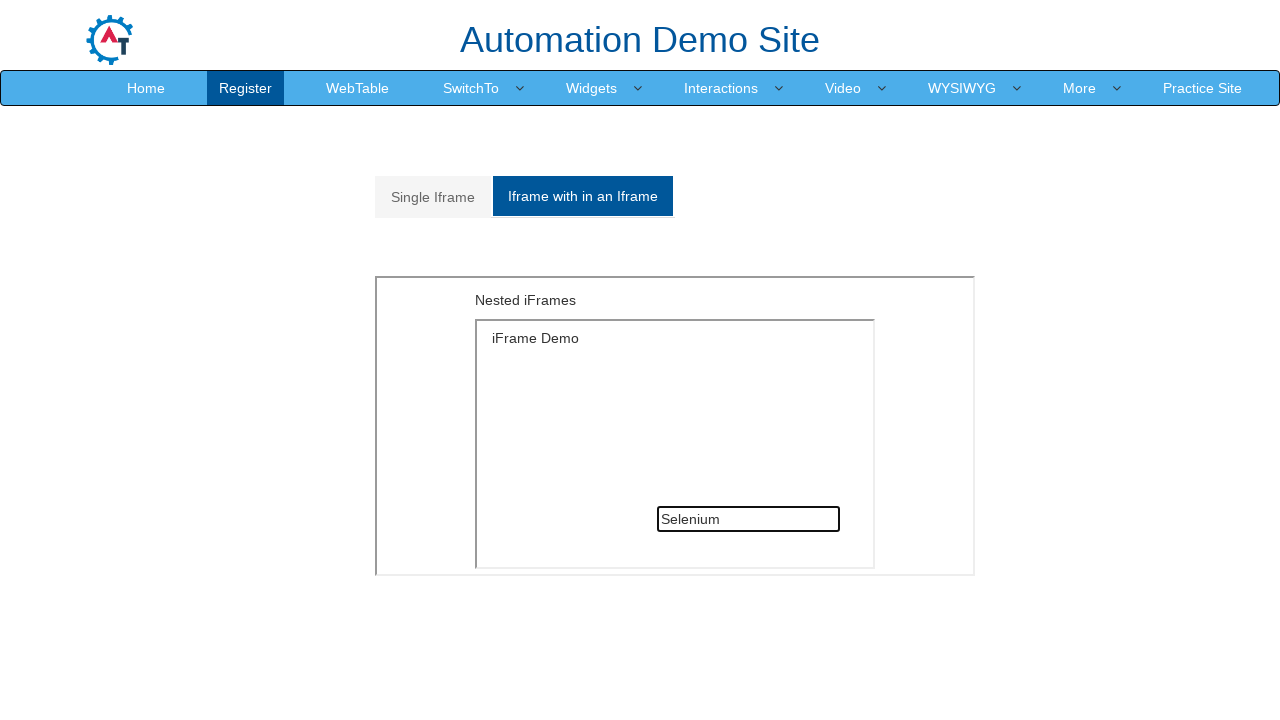